Tests confirmation alert handling by scrolling to a confirm button, clicking it to trigger an alert dialog, and accepting the alert.

Starting URL: https://omayo.blogspot.com/

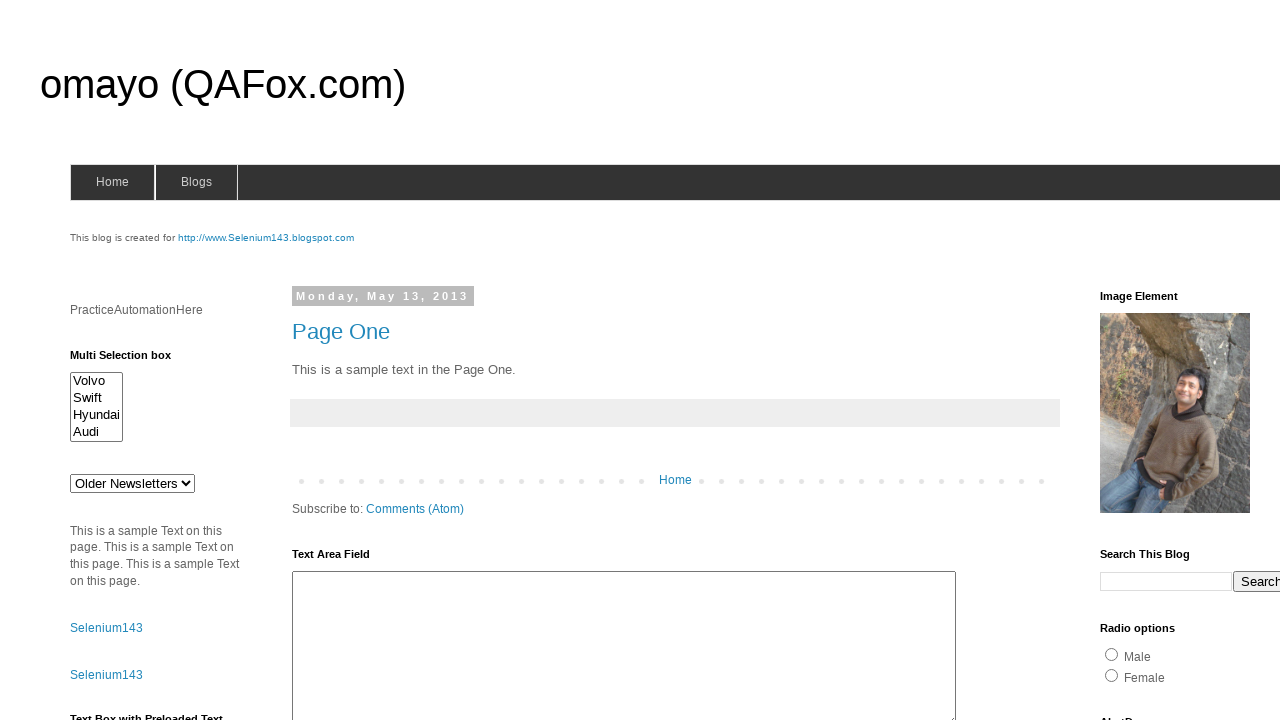

Scrolled down 500 pixels on the page
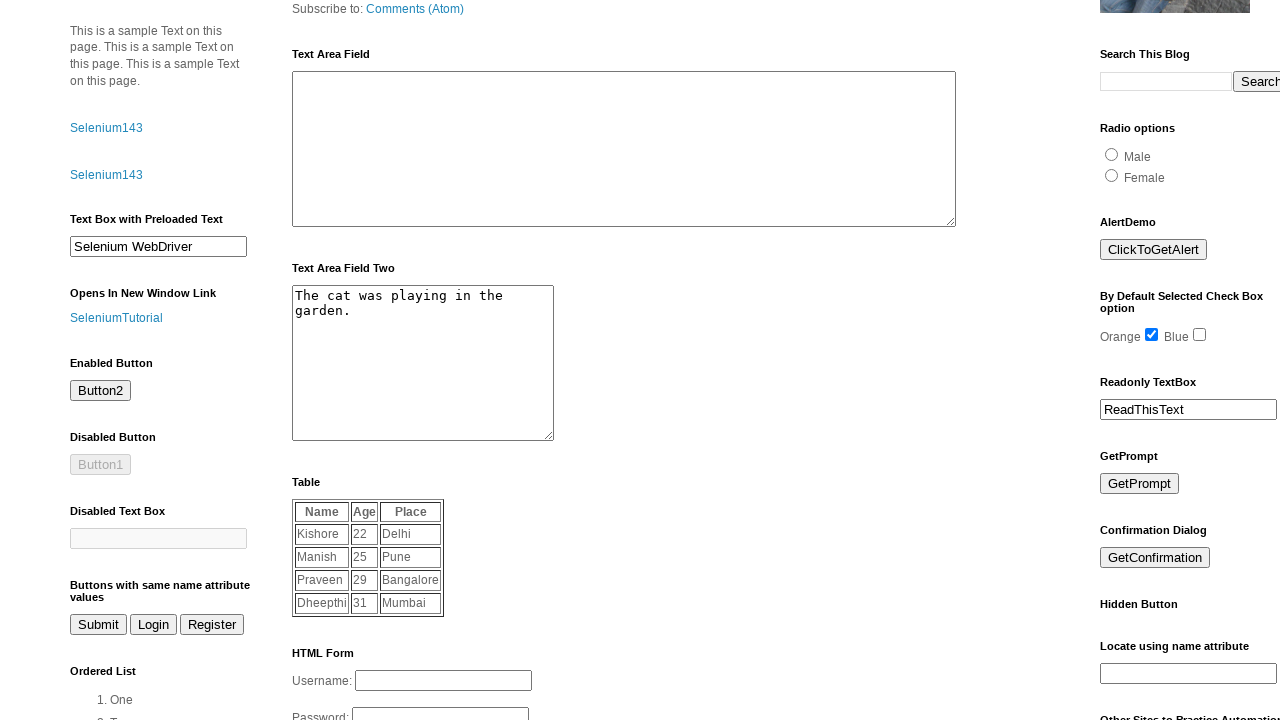

Set up dialog handler to automatically accept confirmation alerts
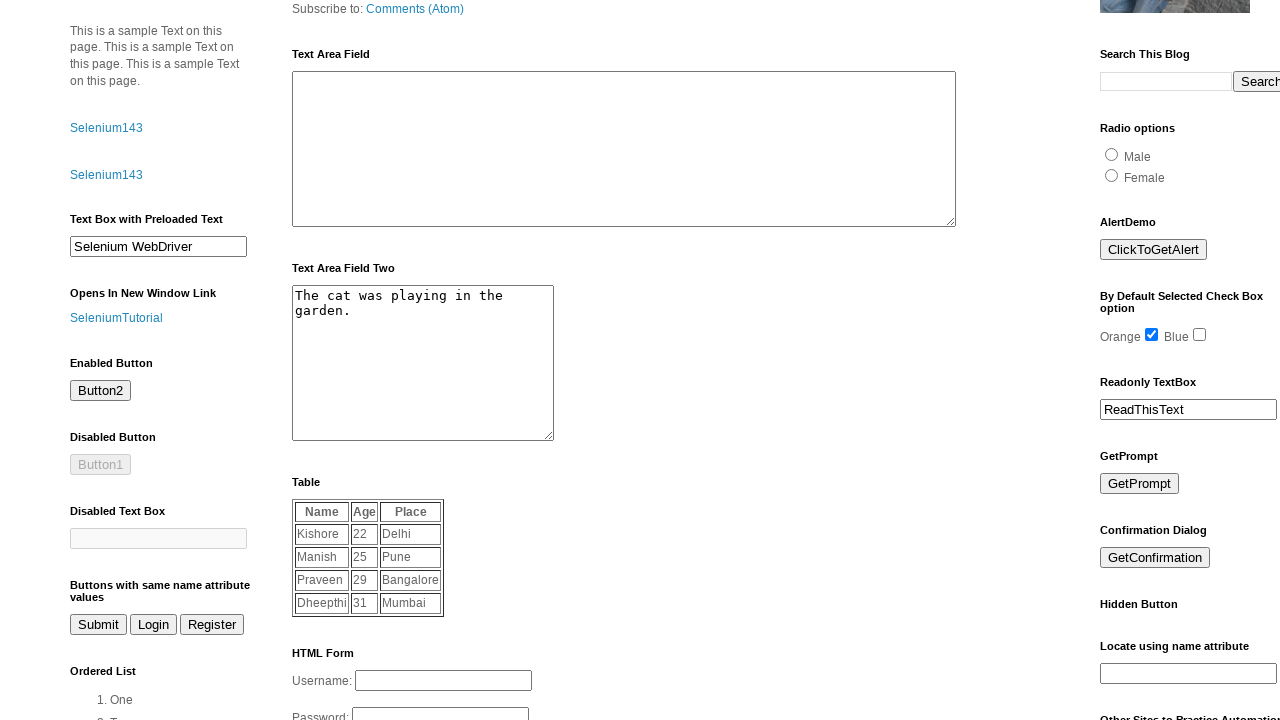

Clicked confirm button to trigger the alert dialog at (1155, 558) on input#confirm
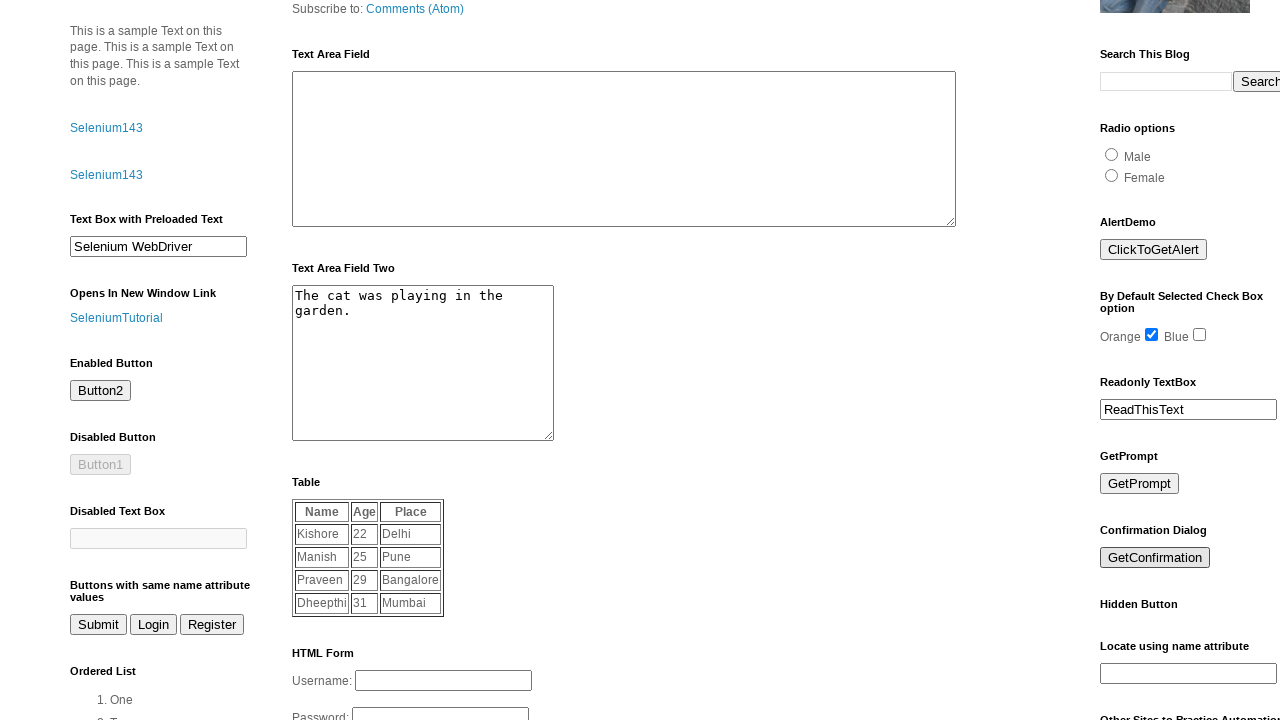

Waited 1 second to ensure alert was handled
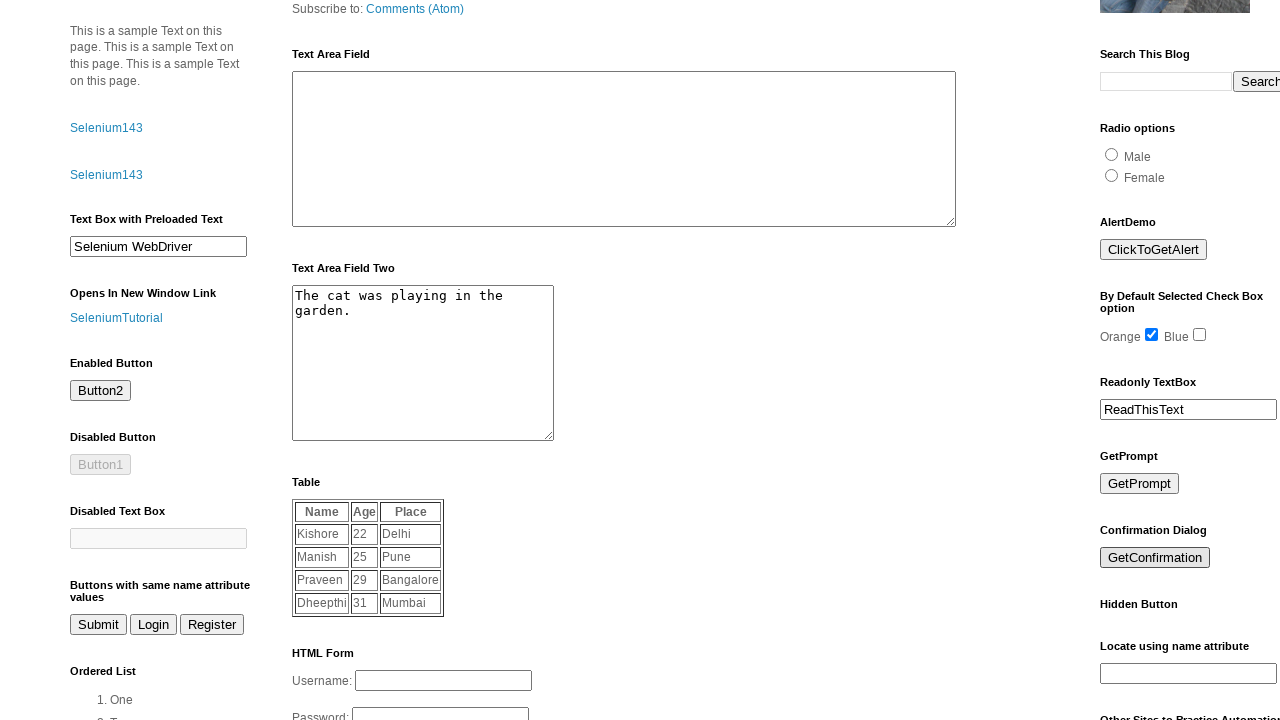

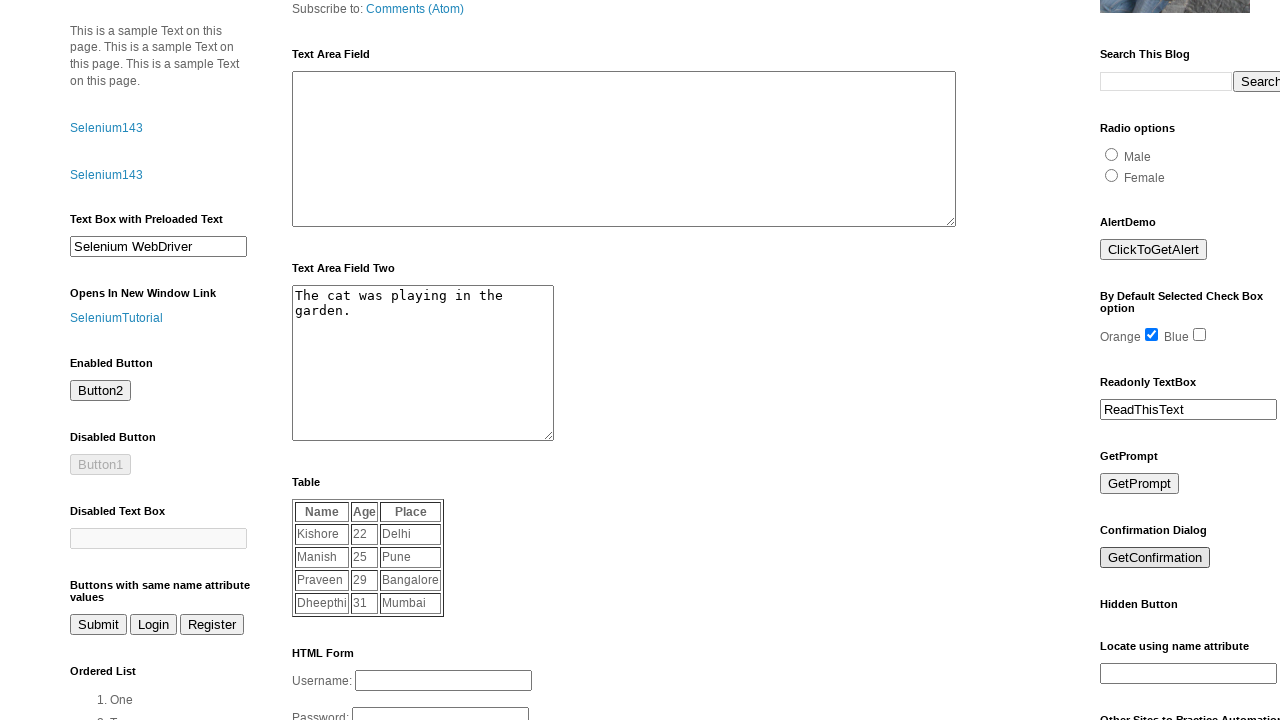